Tests that hovering over a product in the Top Products carousel reveals a product-action dialog with buttons for Add to Cart, Add to Wish List, Quick view, and Compare this Product.

Starting URL: https://ecommerce-playground.lambdatest.io/

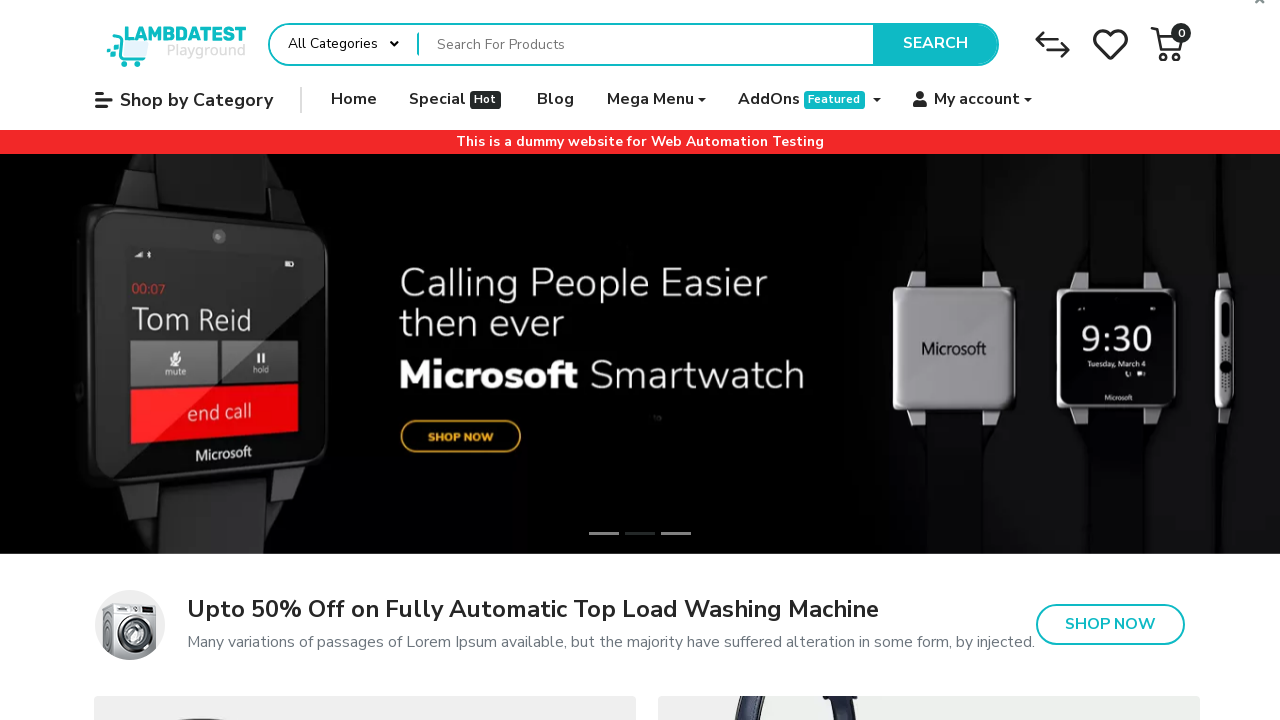

Top Products heading became visible
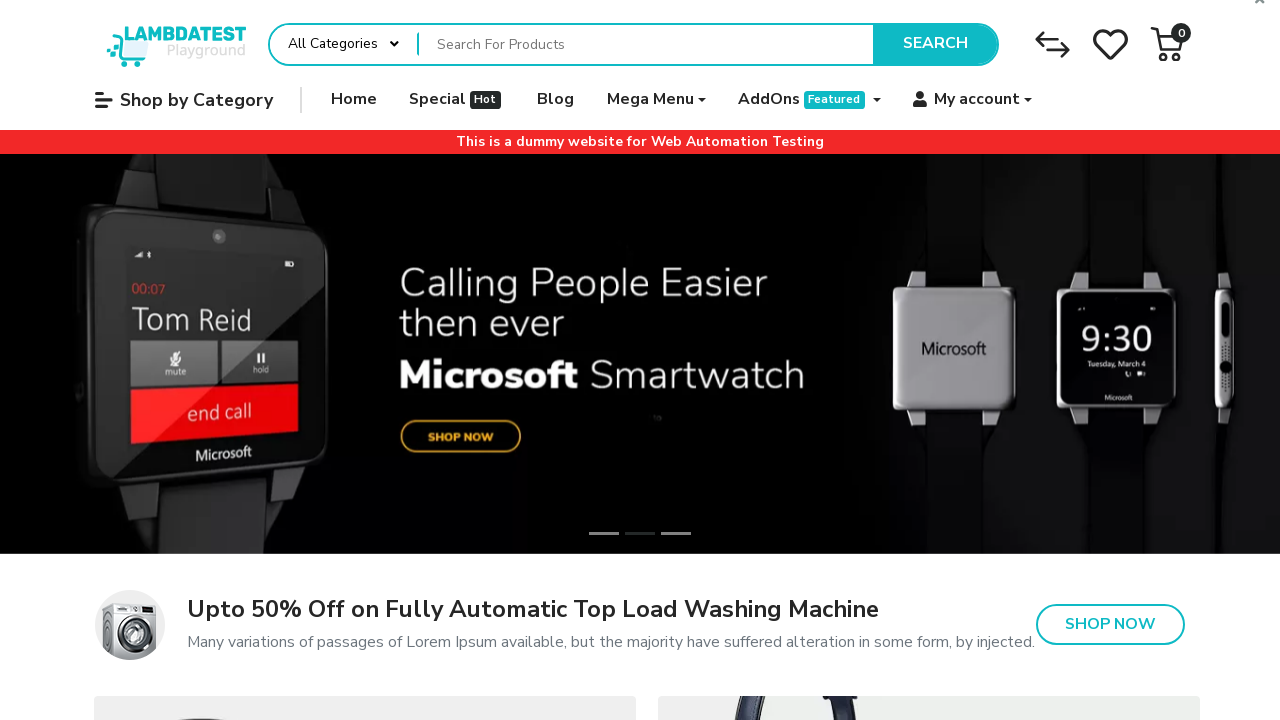

Located Top Products section container
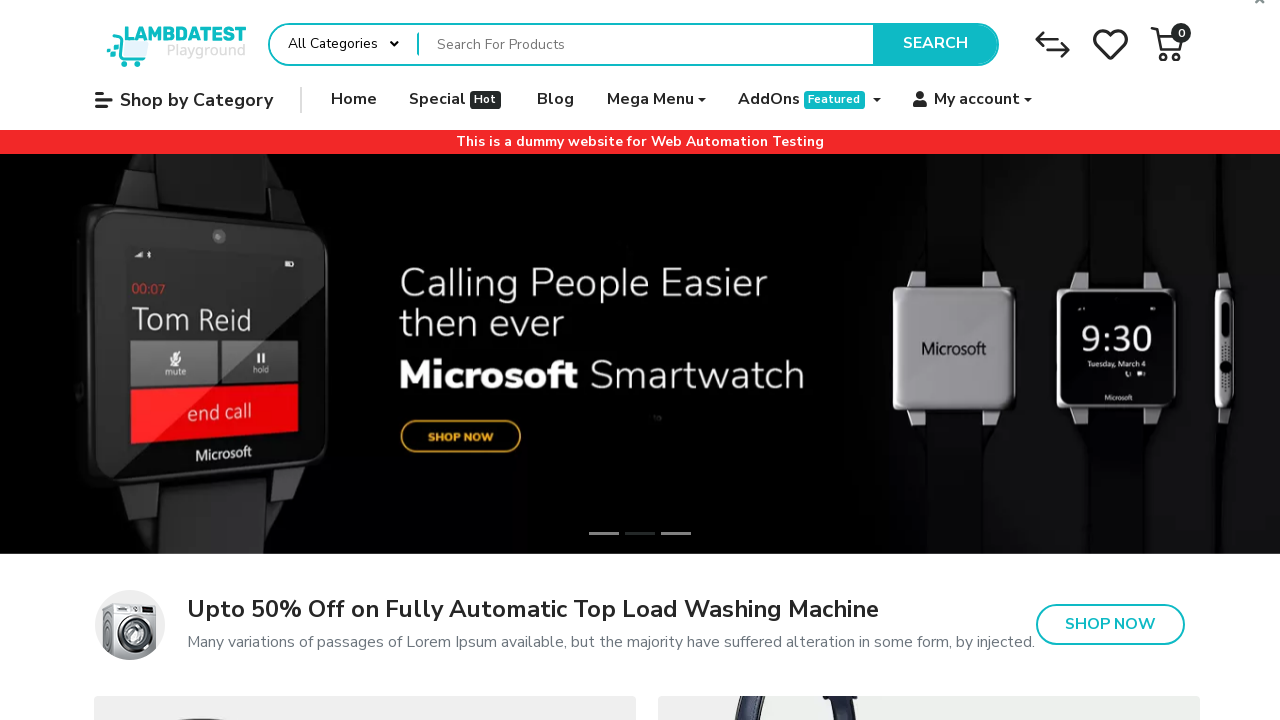

Product carousel swiper became visible
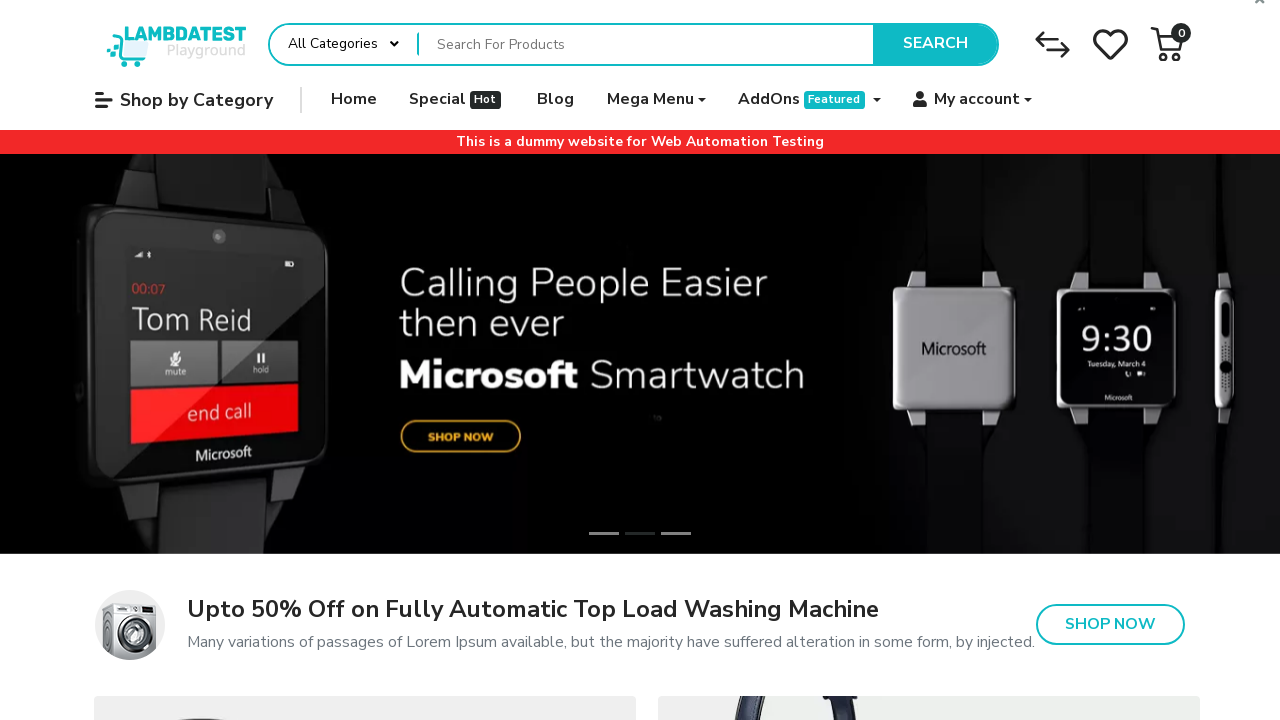

Located all product cards in carousel
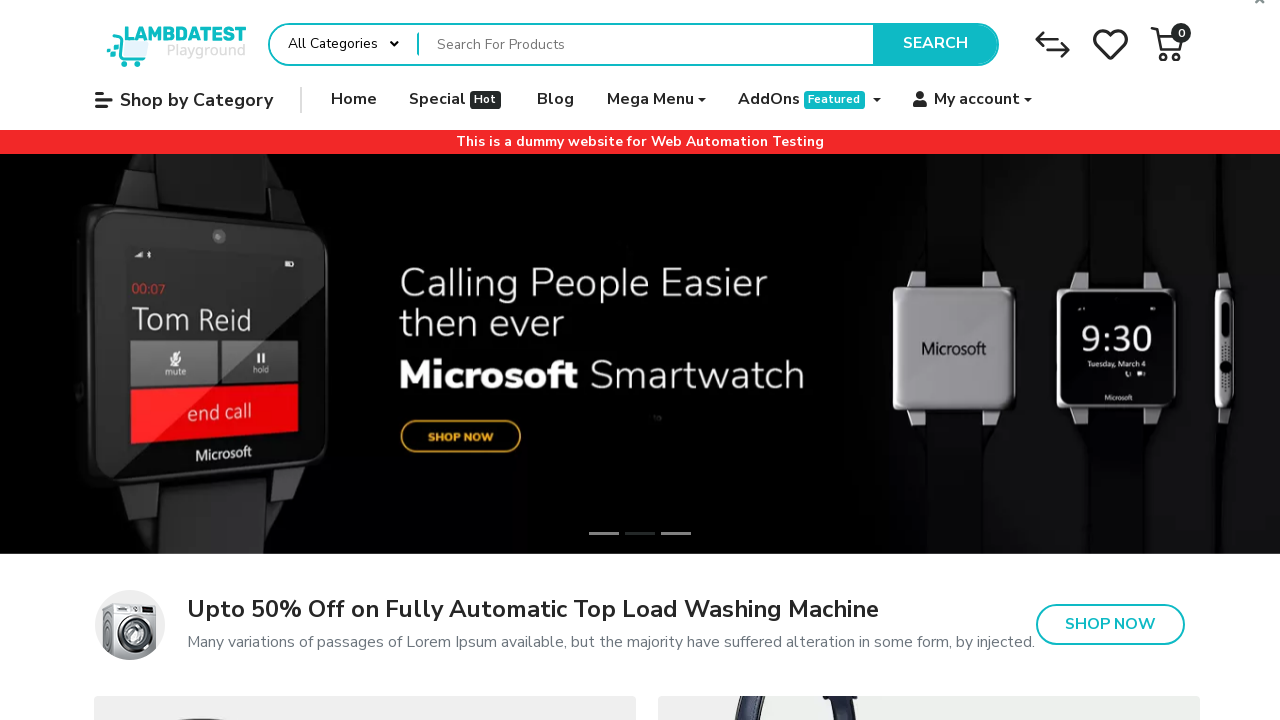

Hovered over the second product in carousel at (500, 360) on h3.module-title >> internal:has-text="Top Products"i >> xpath=ancestor::div[cont
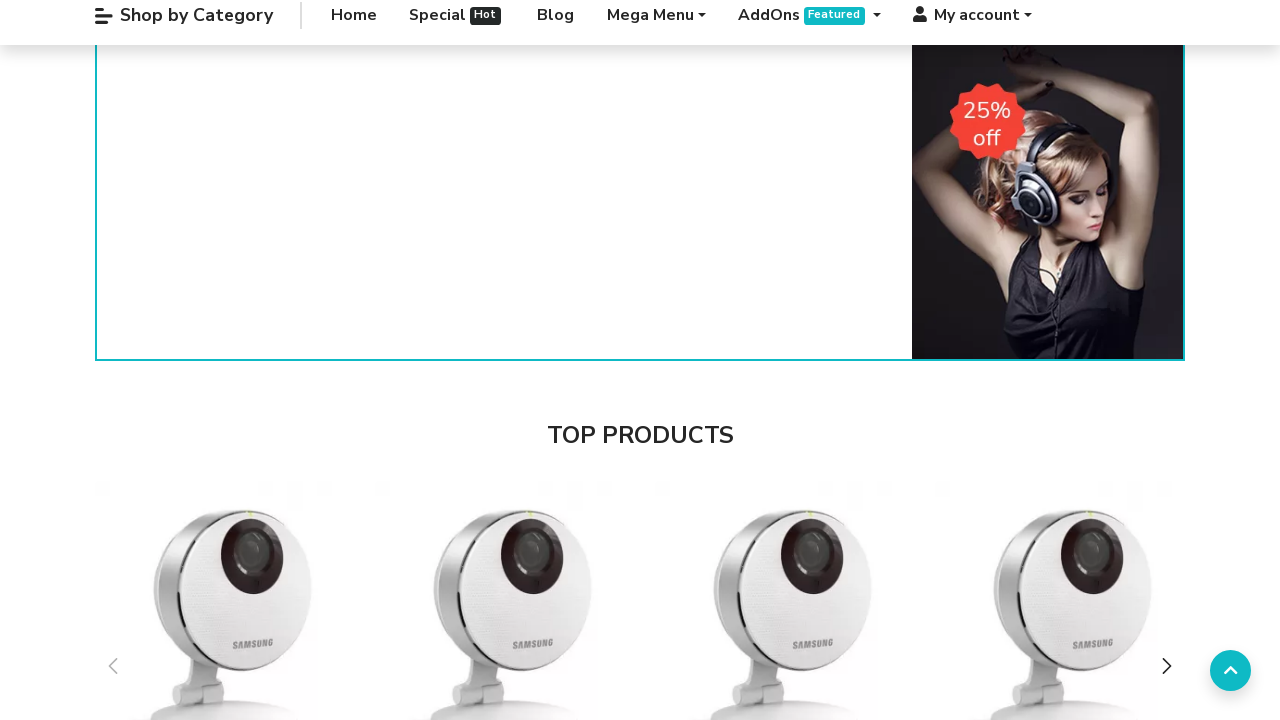

Product action dialog appeared on hover
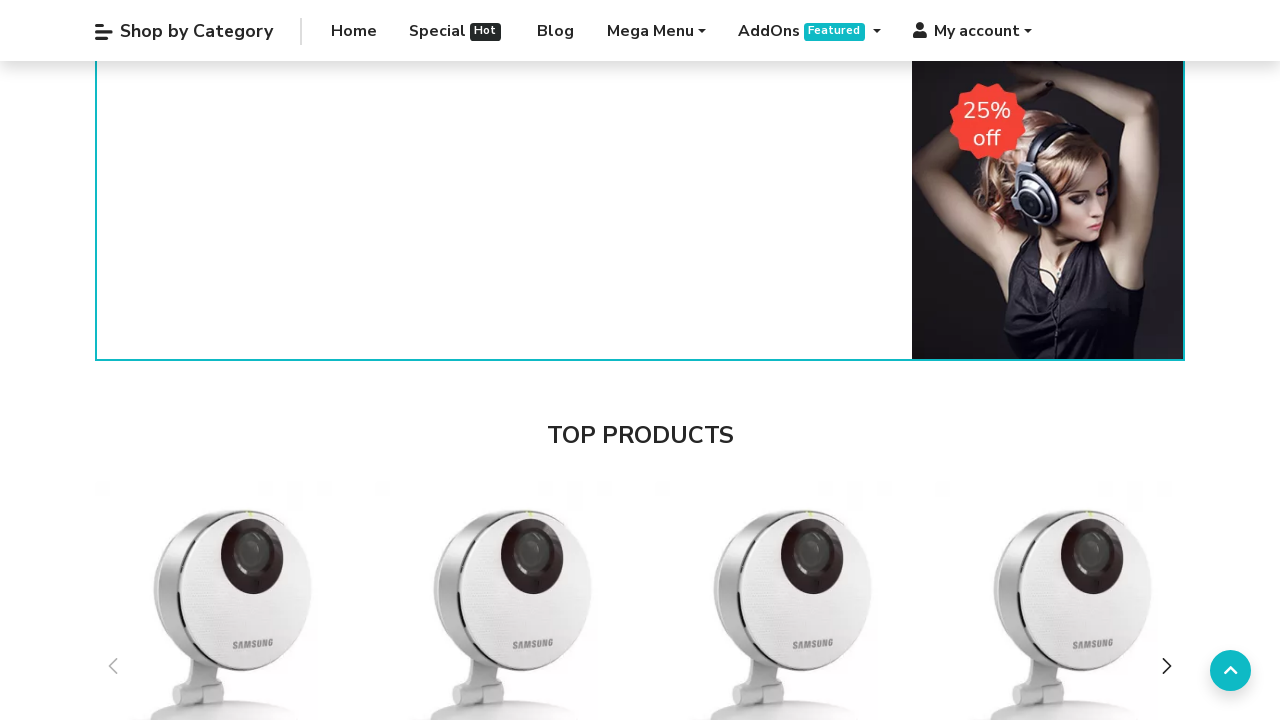

Add to Cart button is visible in dialog
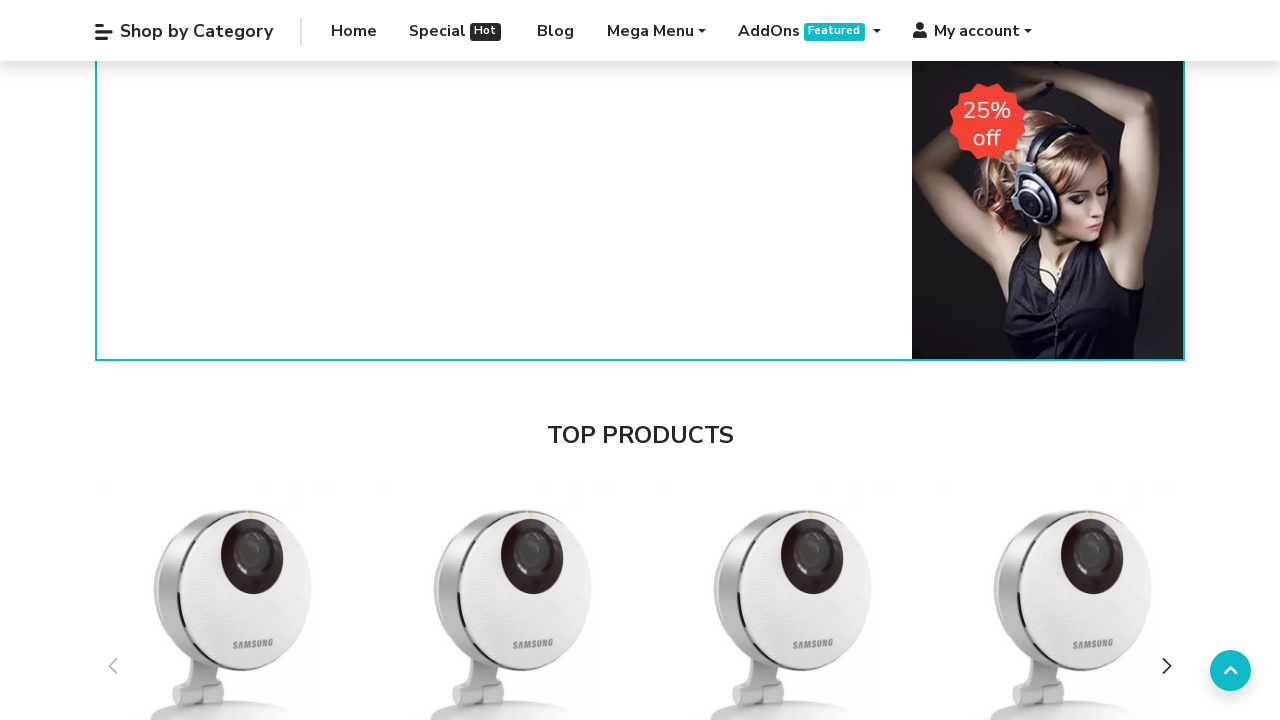

Add to Wish List button is visible in dialog
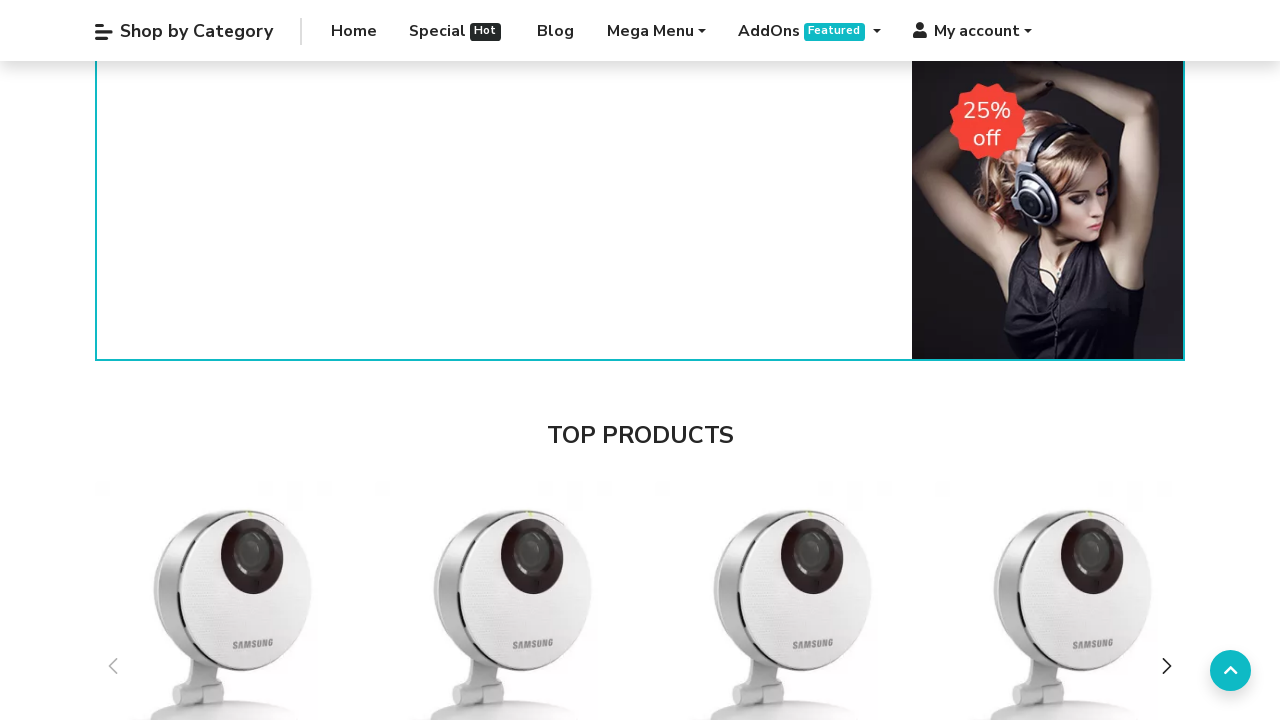

Quick view button is visible in dialog
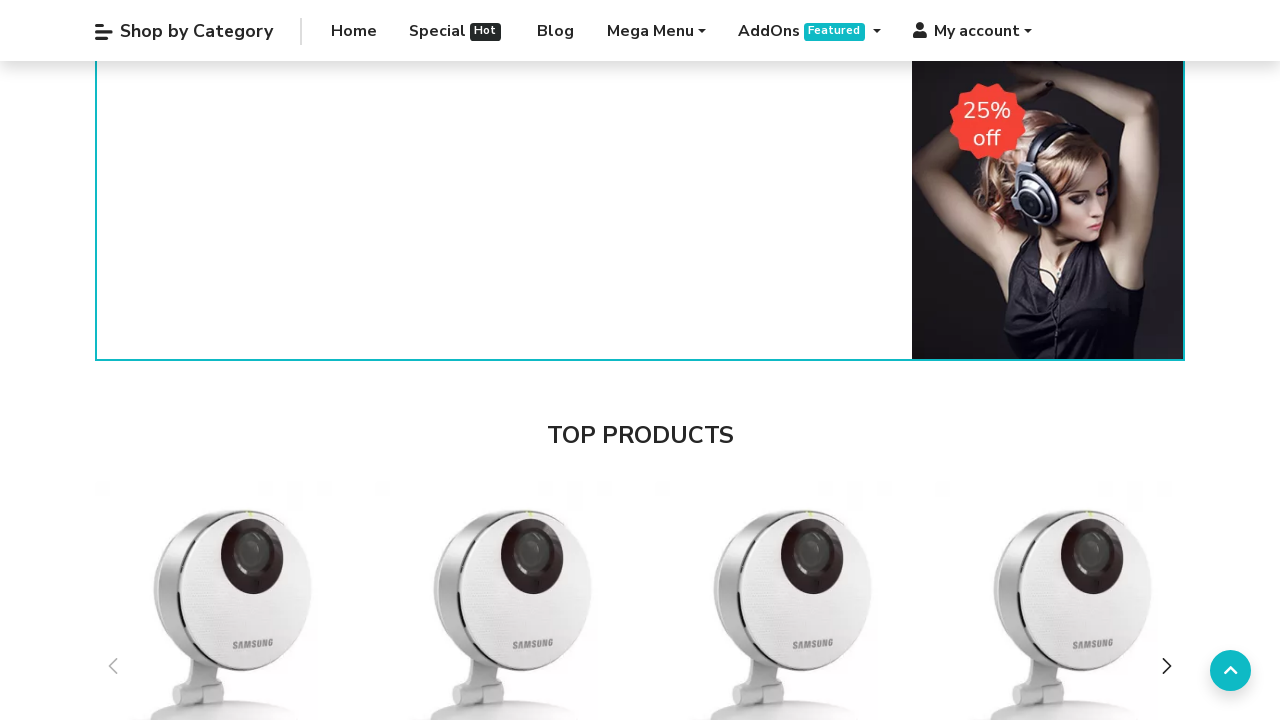

Compare this Product button is visible in dialog
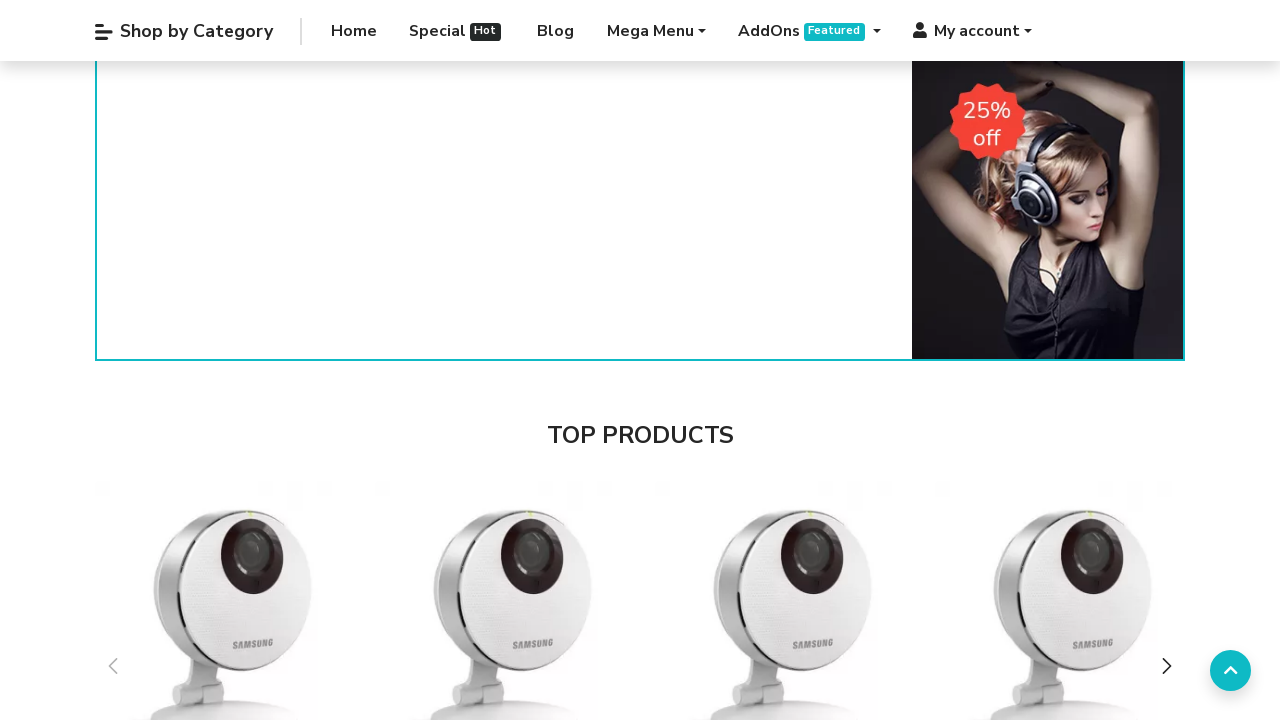

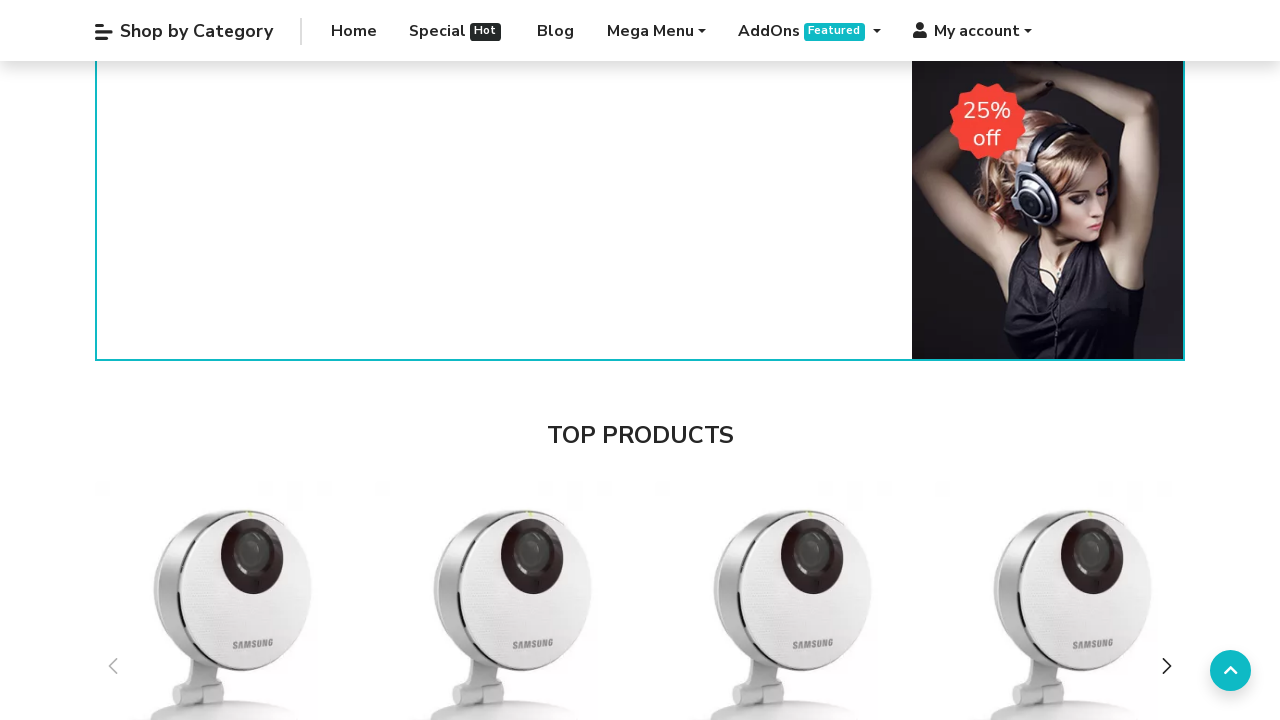